Navigates to B3's Real Estate Investment Funds page and clicks the export button to download the complete list of funds

Starting URL: https://www.b3.com.br/pt_br/produtos-e-servicos/negociacao/renda-variavel/fundos-de-investimentos/fii/fiis-listados/

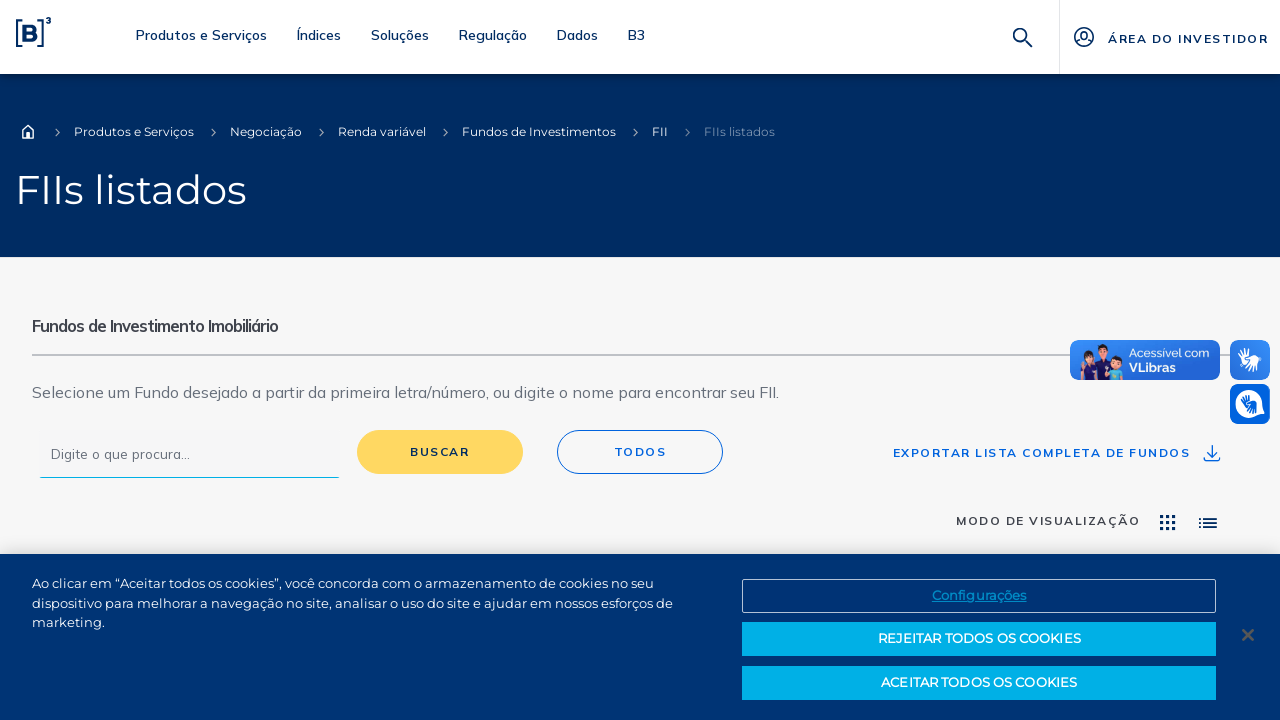

Scrolled to bottom of page to ensure all content is loaded
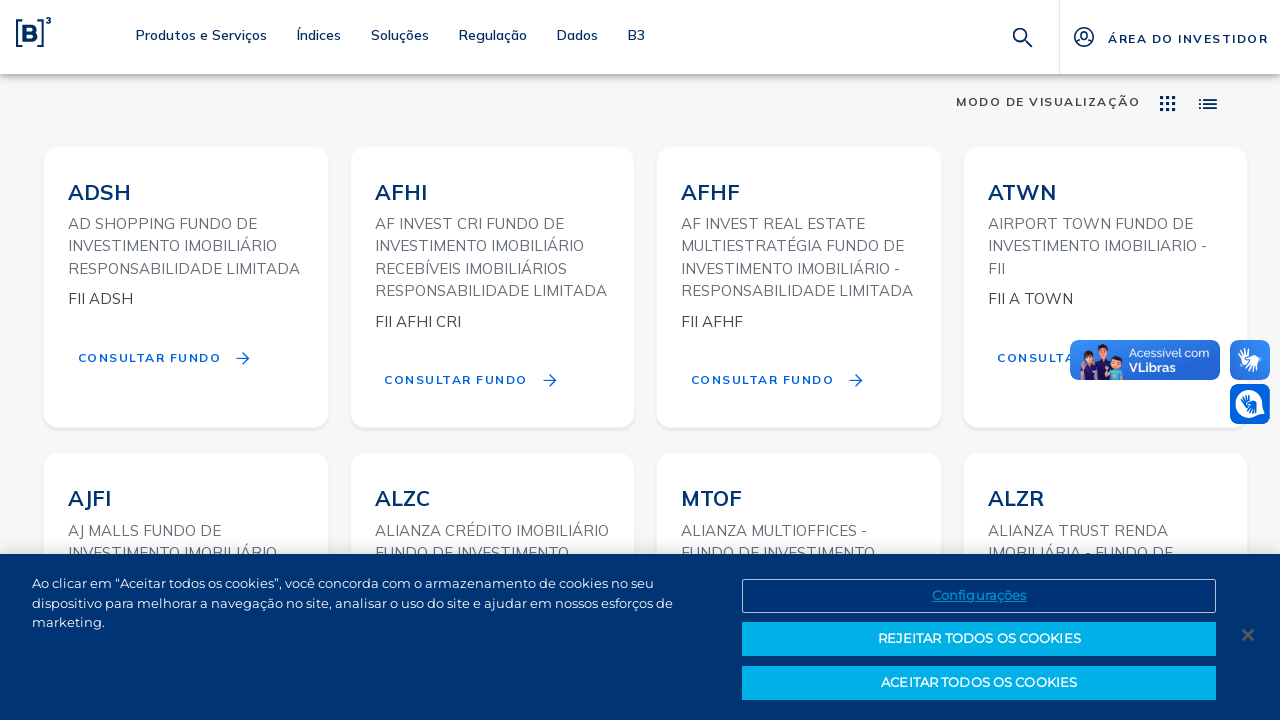

Waited 2 seconds for content to fully render
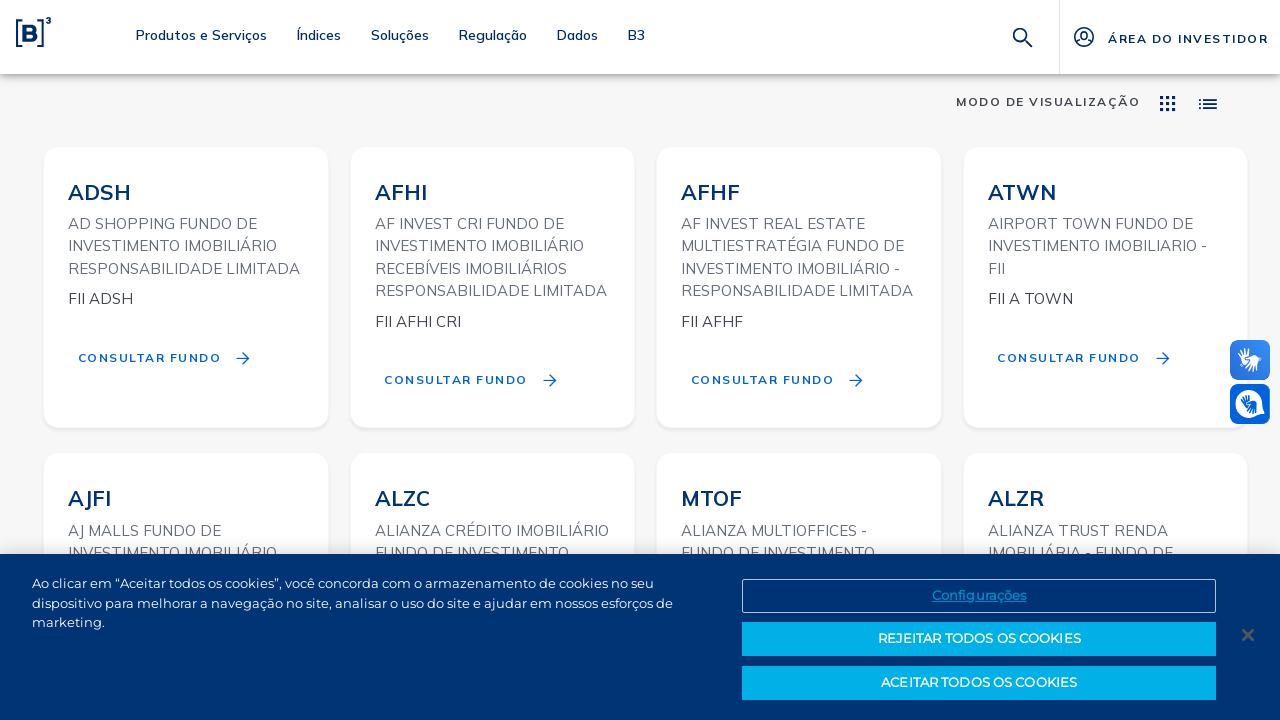

Detected 5 frames on the page
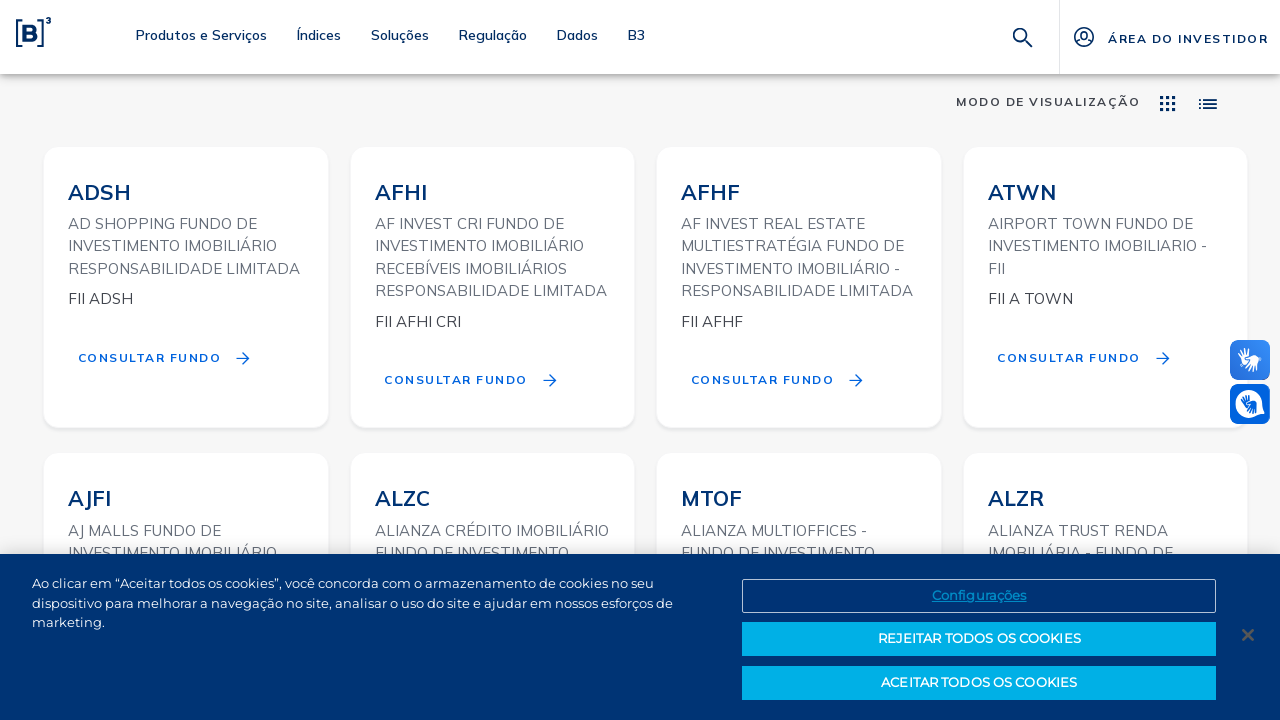

Located export button container in iframe
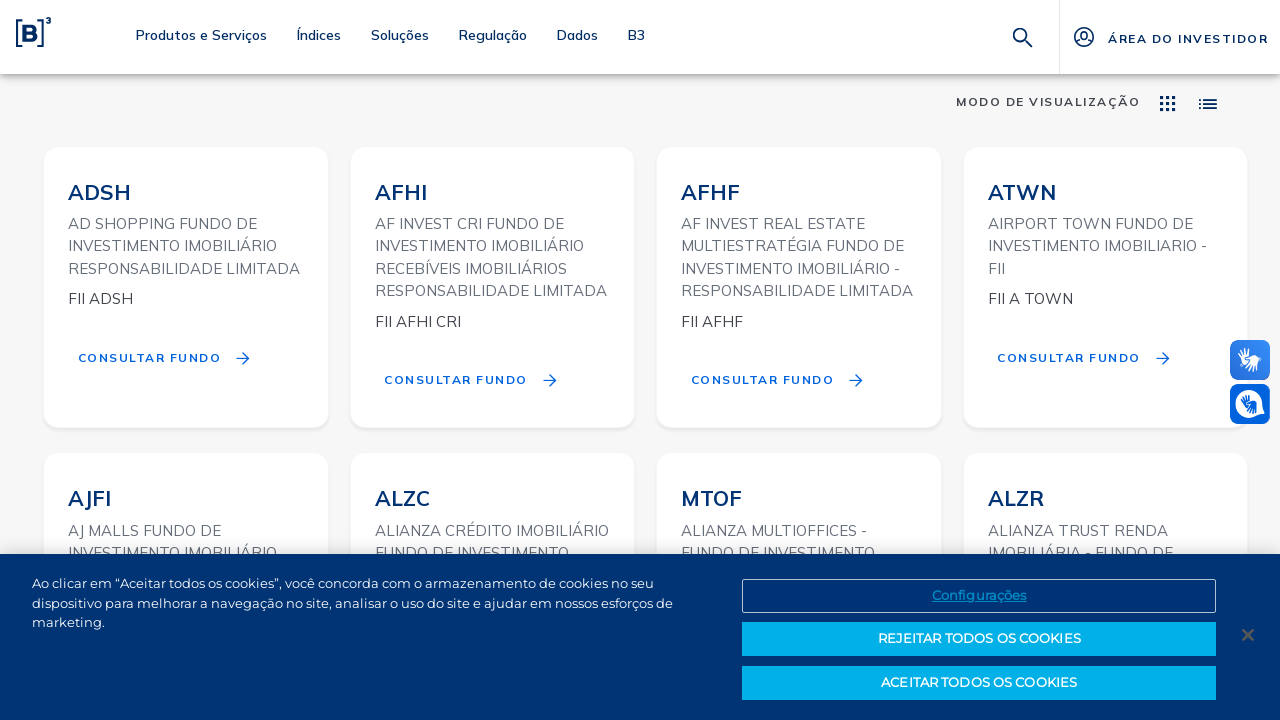

Clicked export button to download complete list of funds from iframe at (1058, 453) on button[aria-label="Exportar lista completa de fundos"]
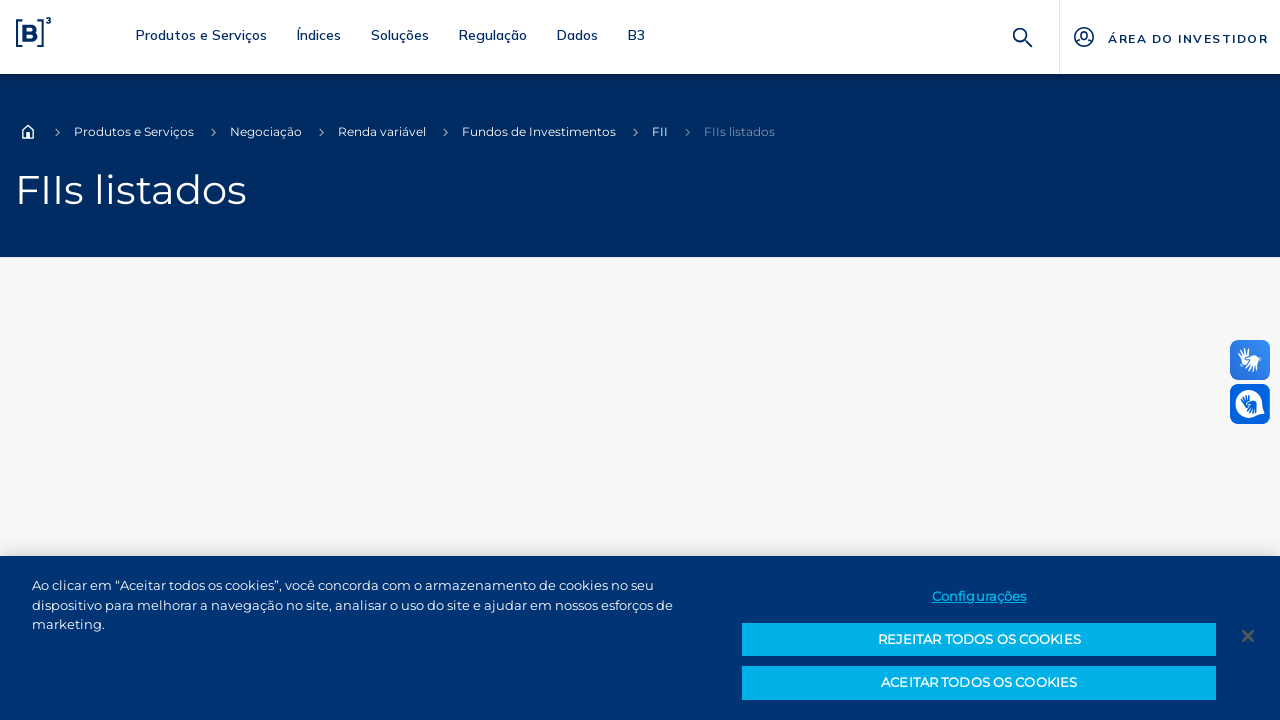

Waited 3 seconds for download to initiate
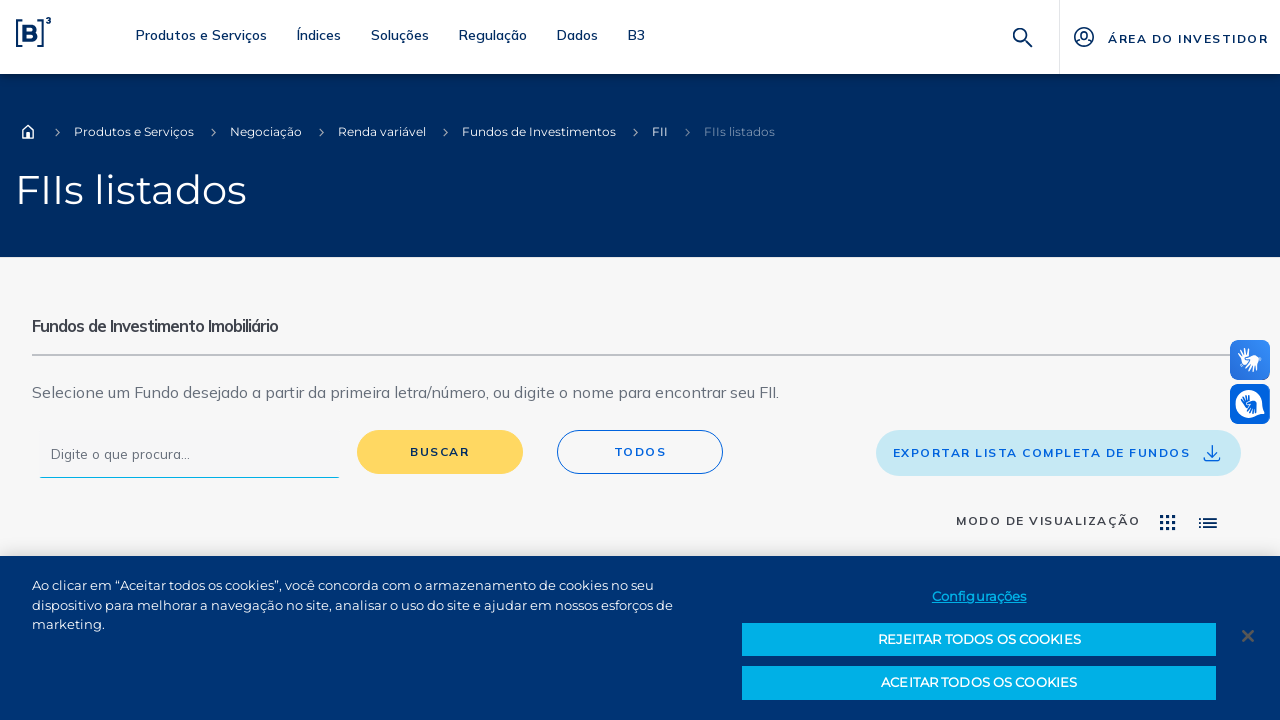

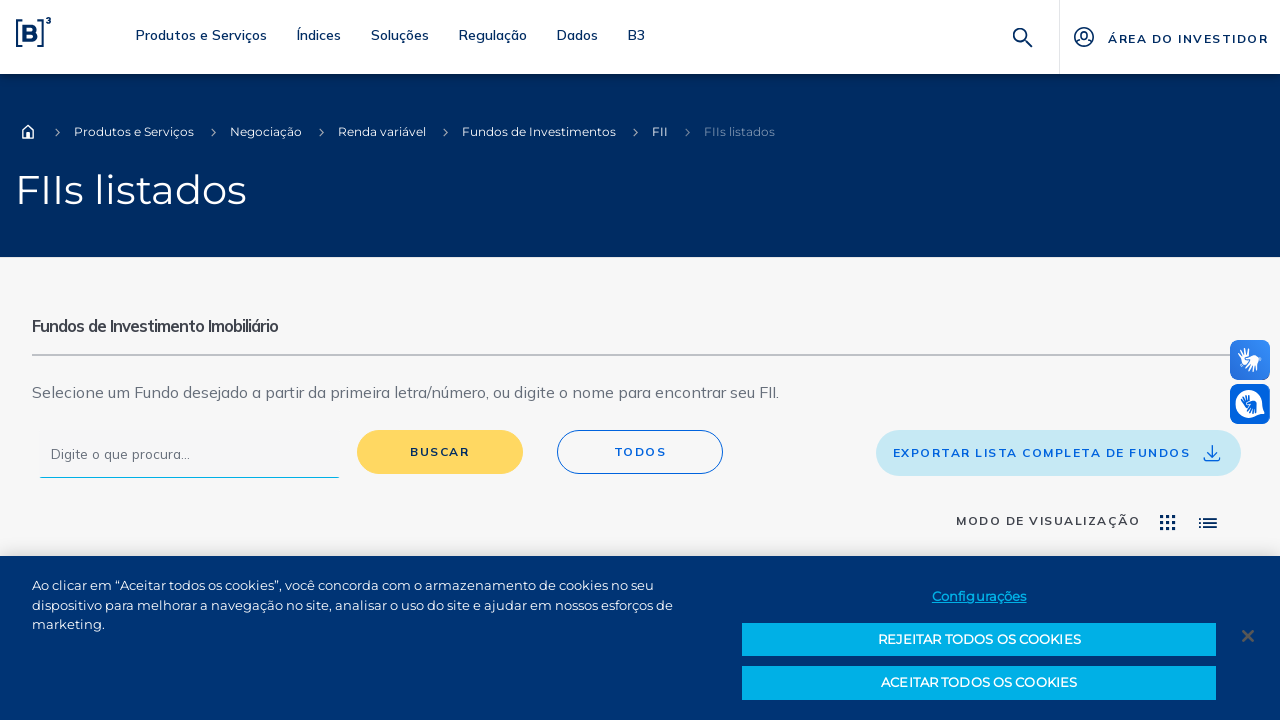